Tests adding multiple items to cart and removing some of them

Starting URL: https://www.saucedemo.com/

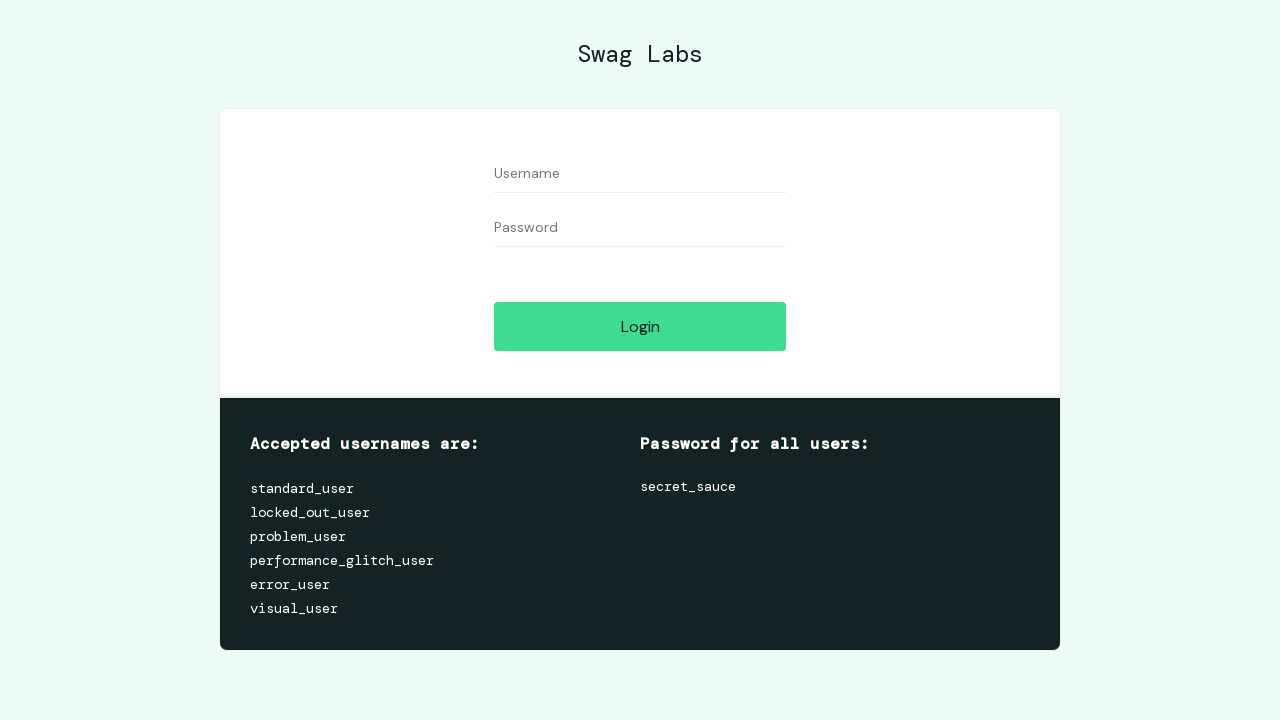

Filled username field with 'standard_user' on #user-name
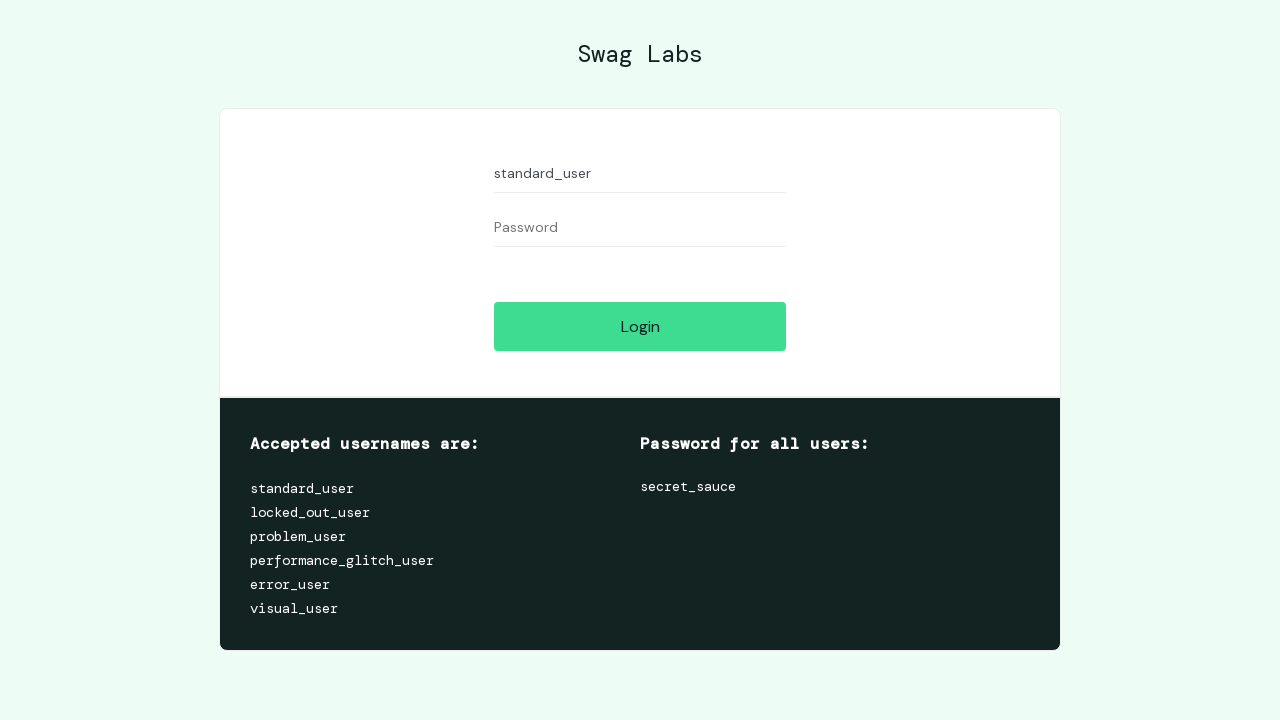

Filled password field with 'secret_sauce' on #password
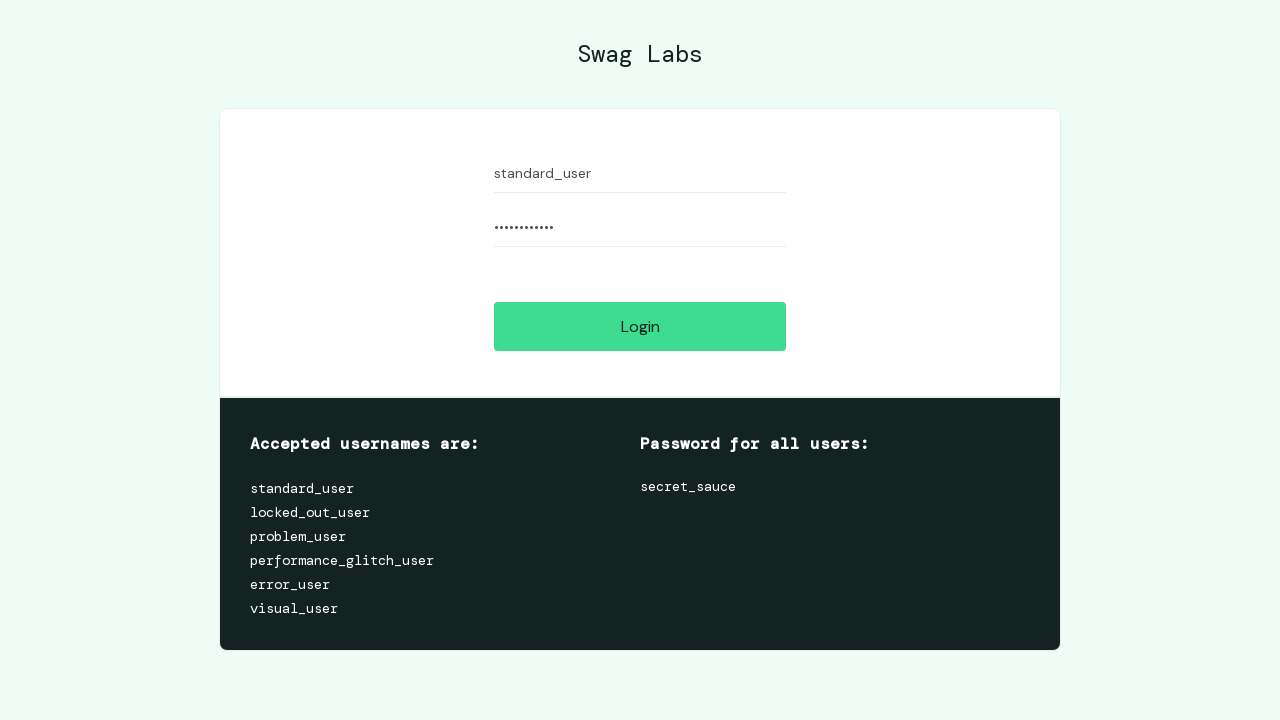

Clicked login button to authenticate at (640, 326) on #login-button
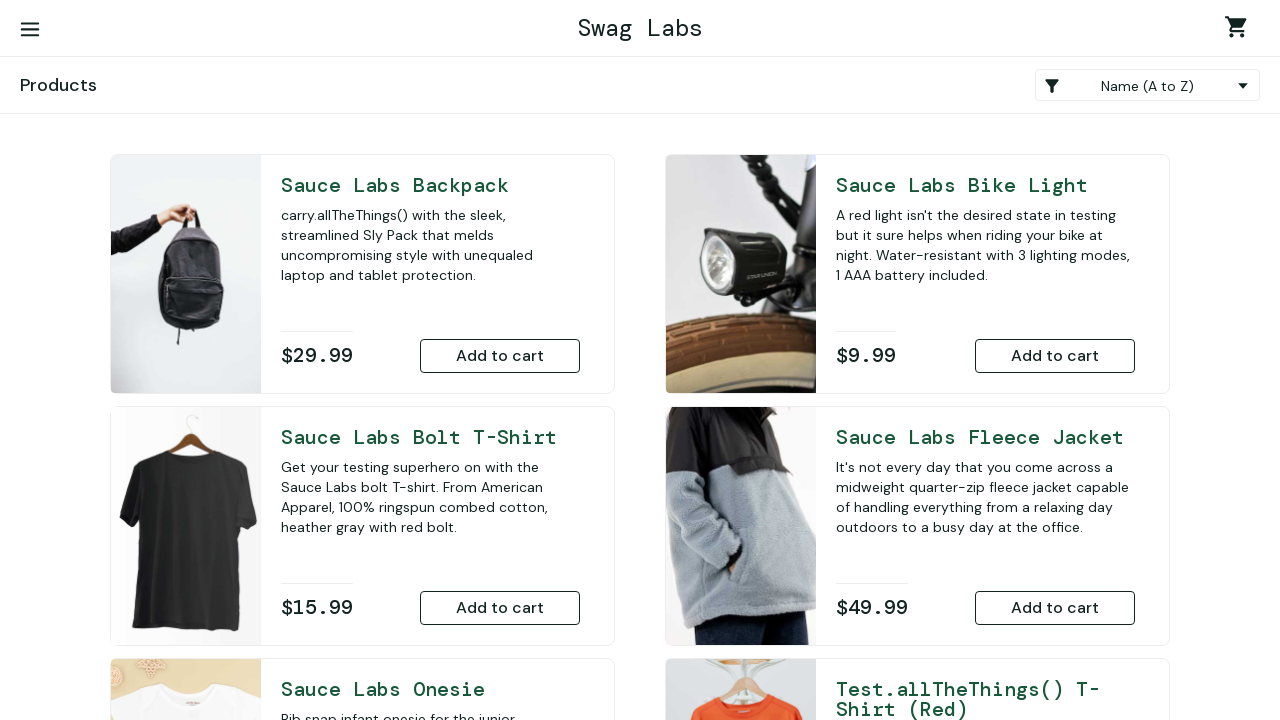

Added Sauce Labs Backpack to cart at (500, 356) on #add-to-cart-sauce-labs-backpack
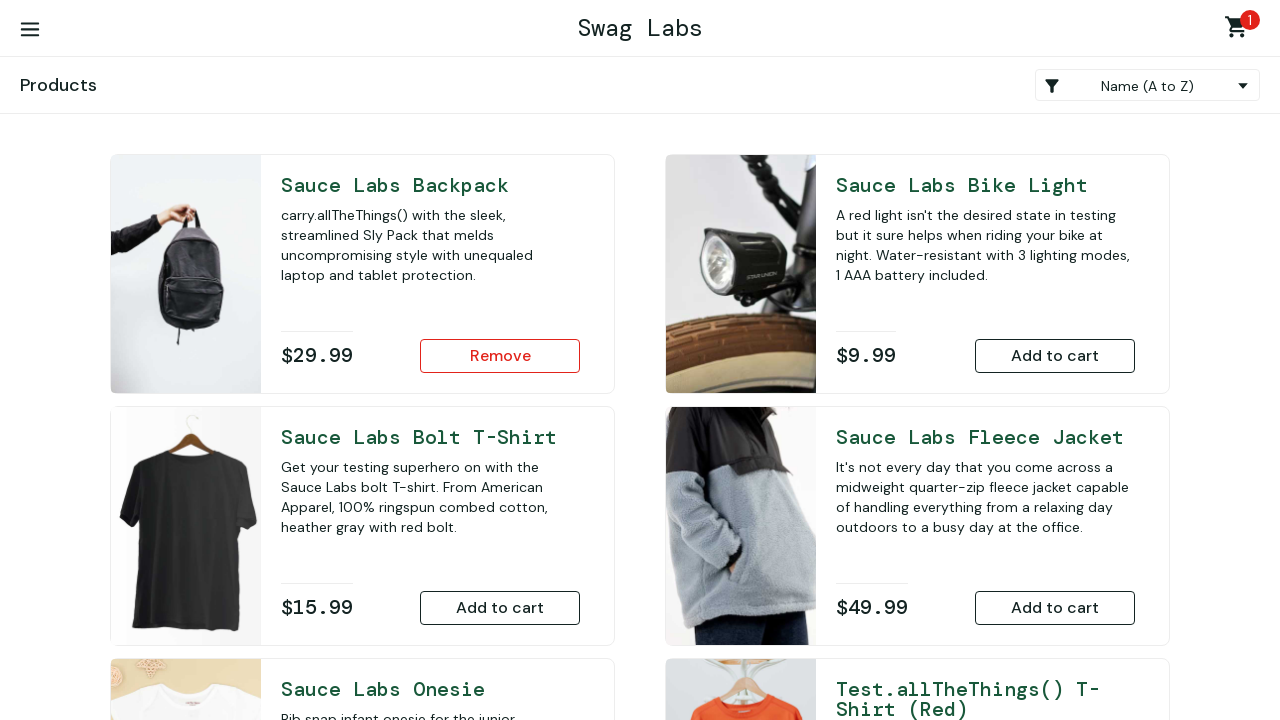

Added Sauce Labs Bike Light to cart at (1055, 356) on #add-to-cart-sauce-labs-bike-light
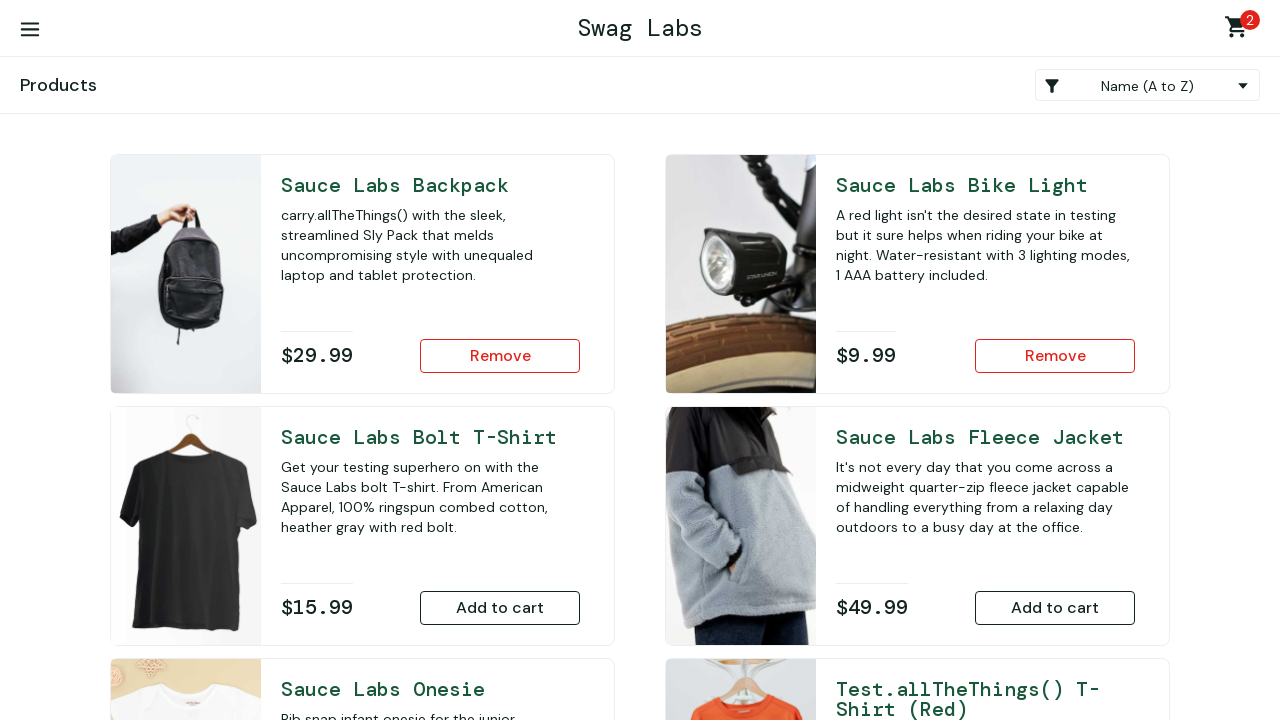

Added Sauce Labs Bolt T-Shirt to cart at (500, 608) on #add-to-cart-sauce-labs-bolt-t-shirt
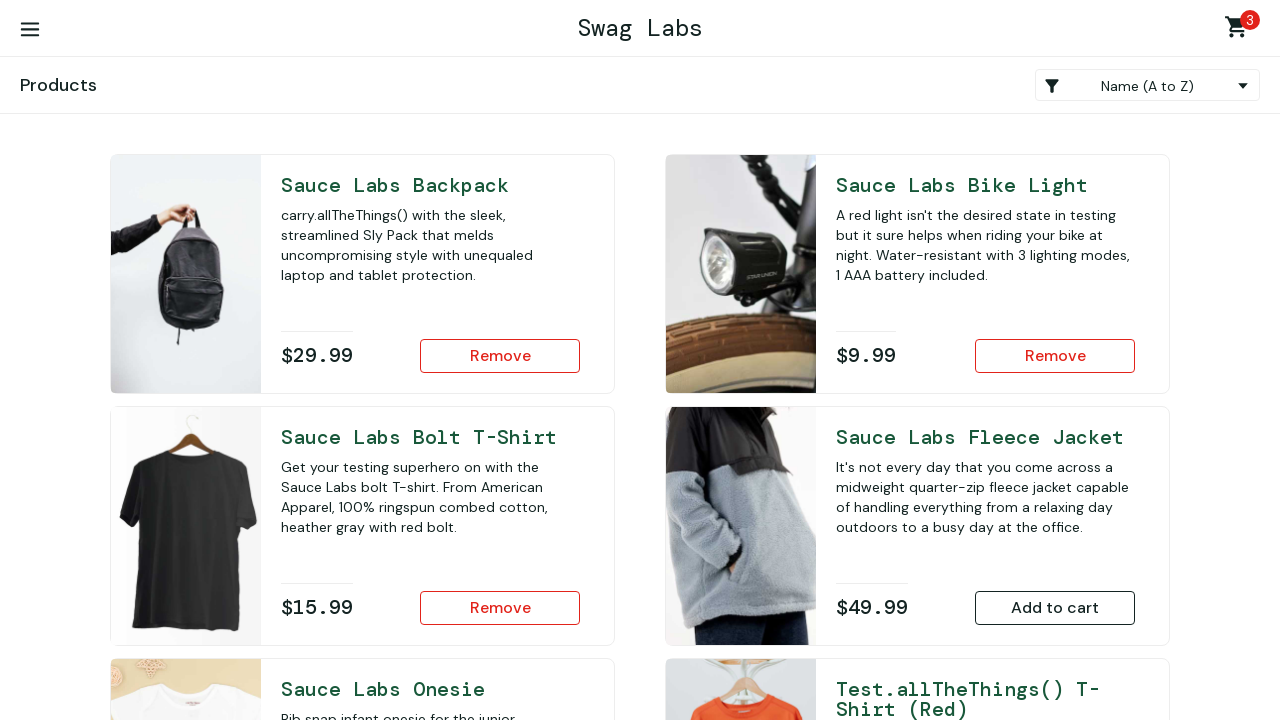

Removed Sauce Labs Bike Light from cart at (1055, 356) on #remove-sauce-labs-bike-light
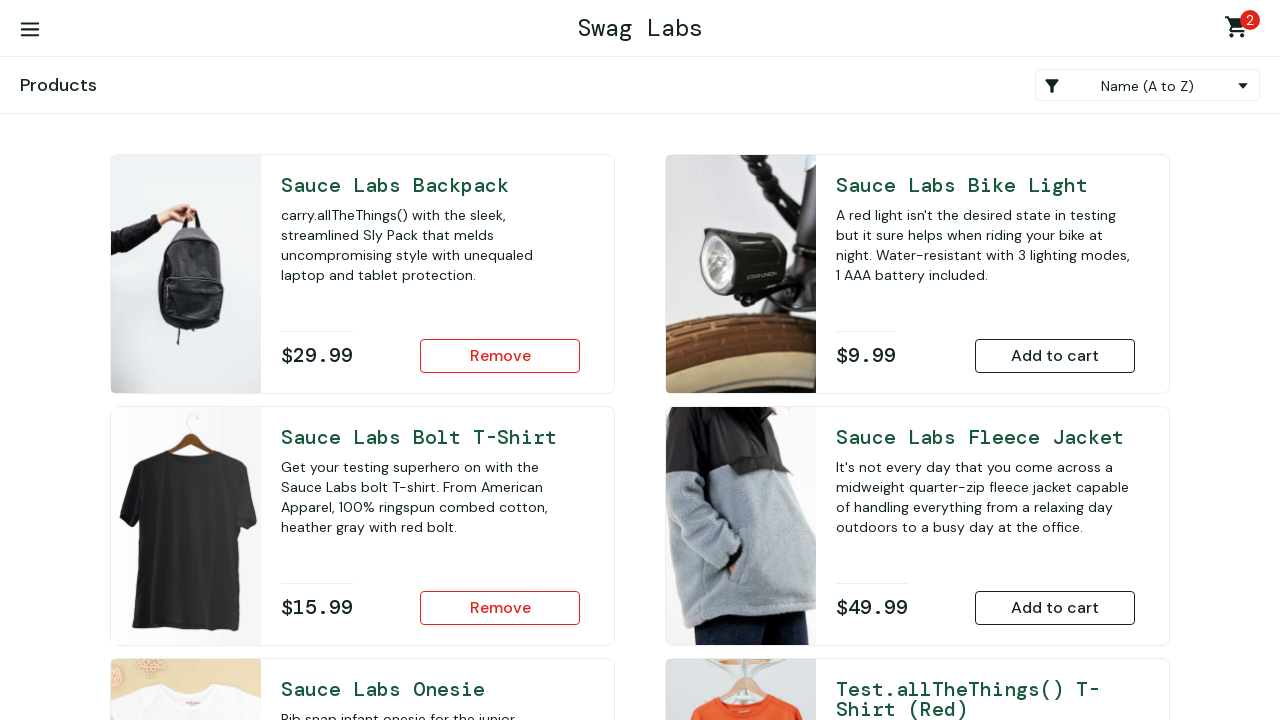

Removed Sauce Labs Backpack from cart at (500, 356) on #remove-sauce-labs-backpack
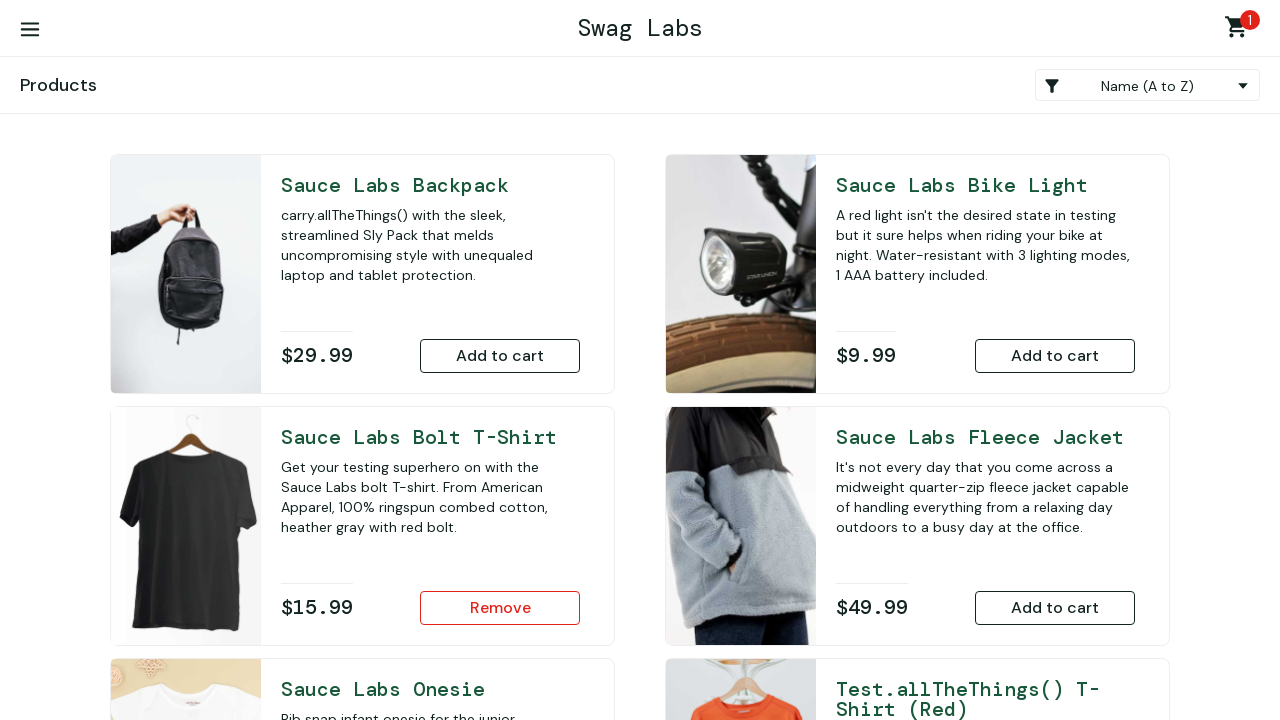

Located cart badge element
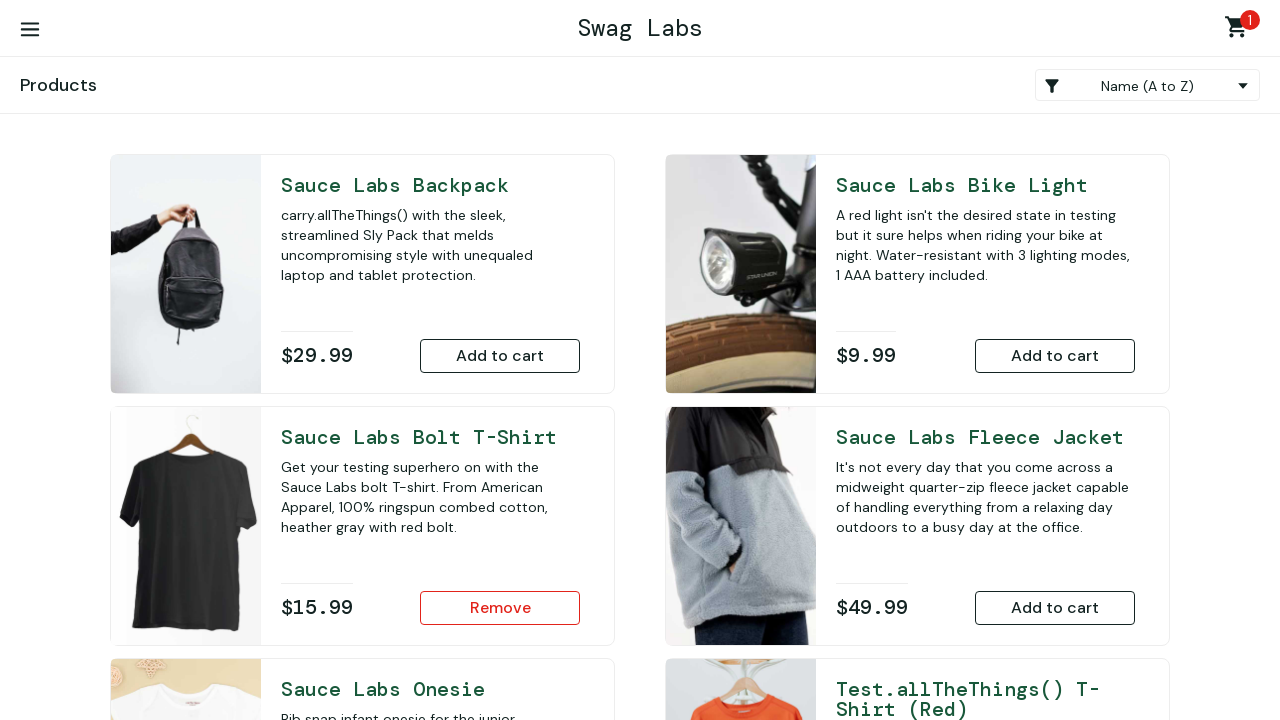

Verified cart badge shows 1 item remaining
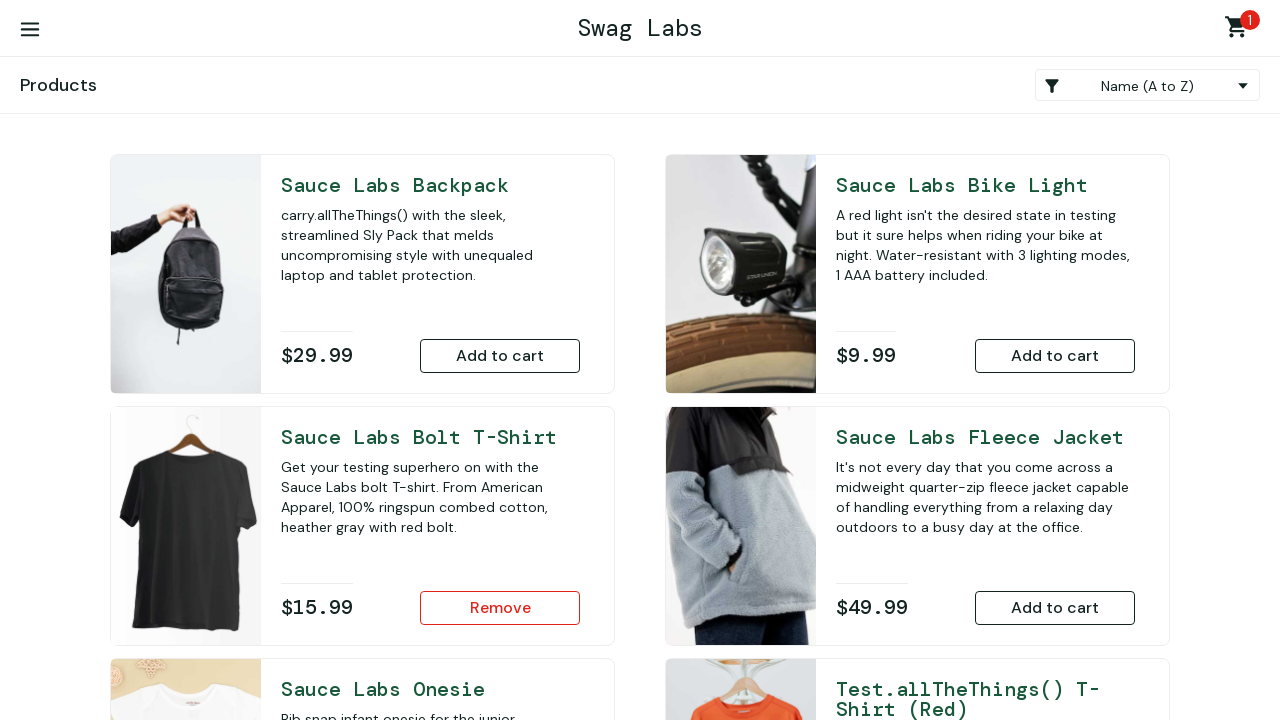

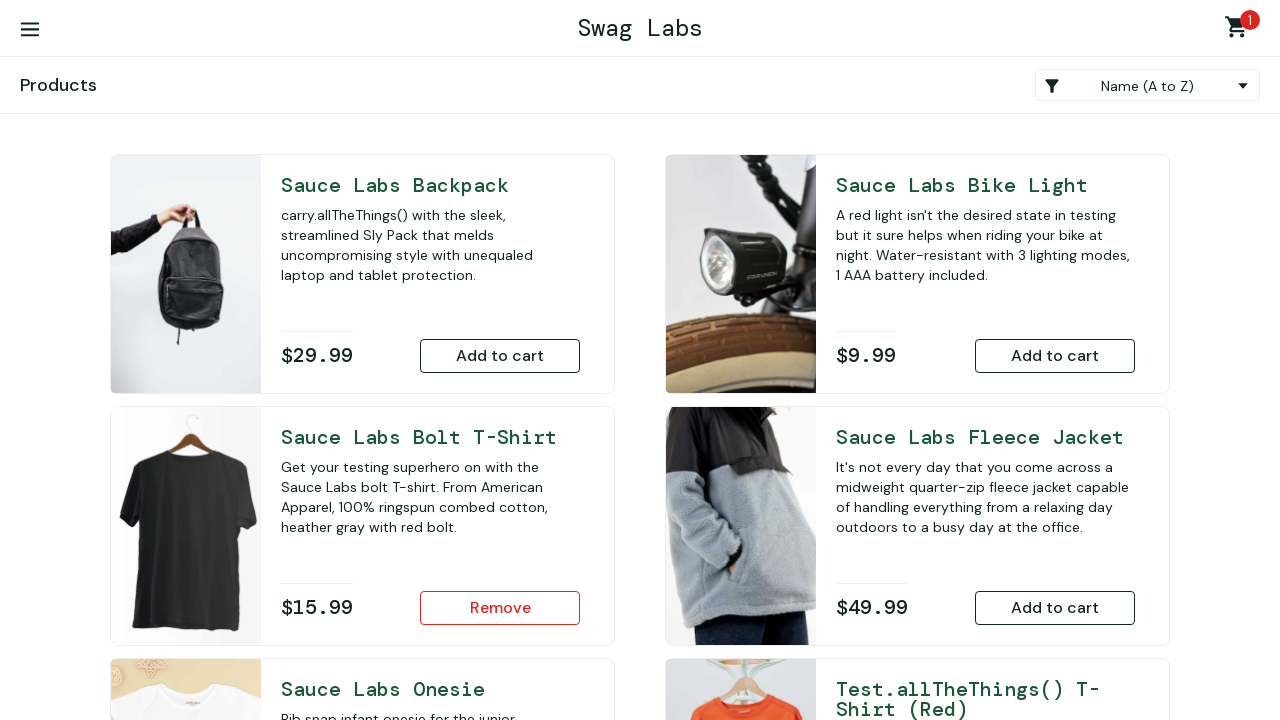